Tests the login form by attempting to submit with empty username and password fields, verifying that "Username is required" error message is displayed

Starting URL: https://www.saucedemo.com

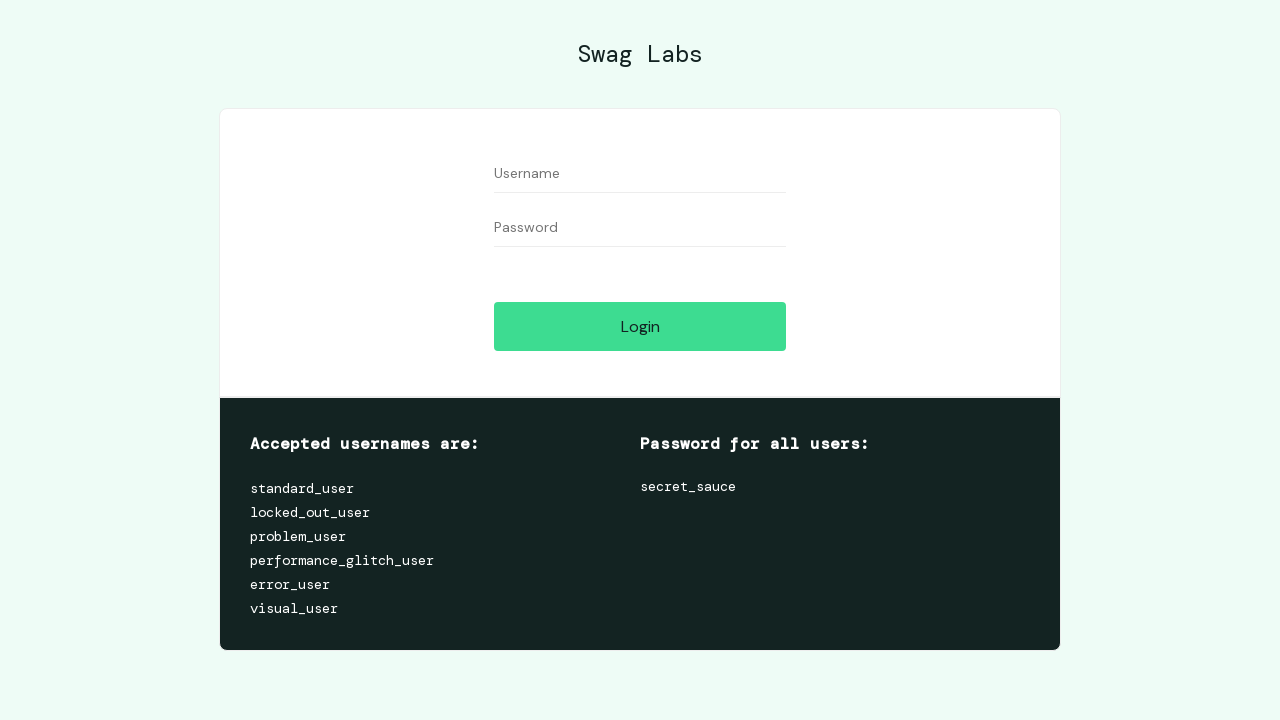

Cleared username field on #user-name
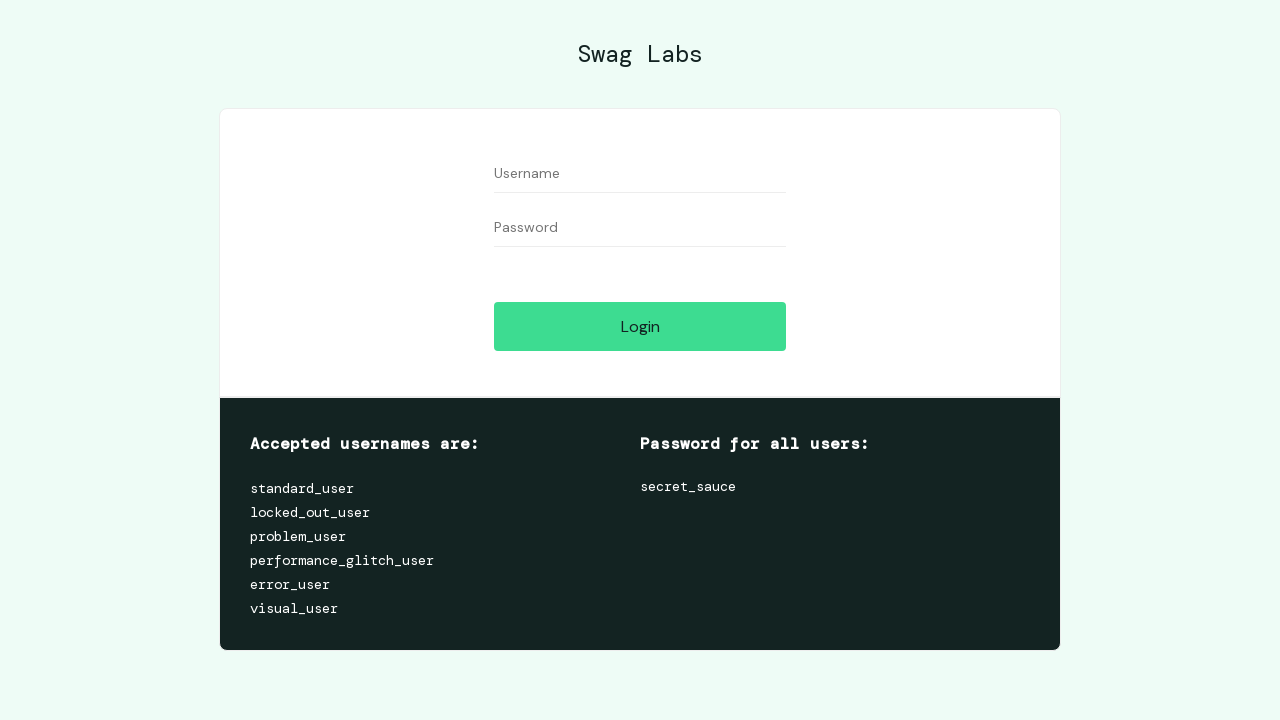

Cleared password field on #password
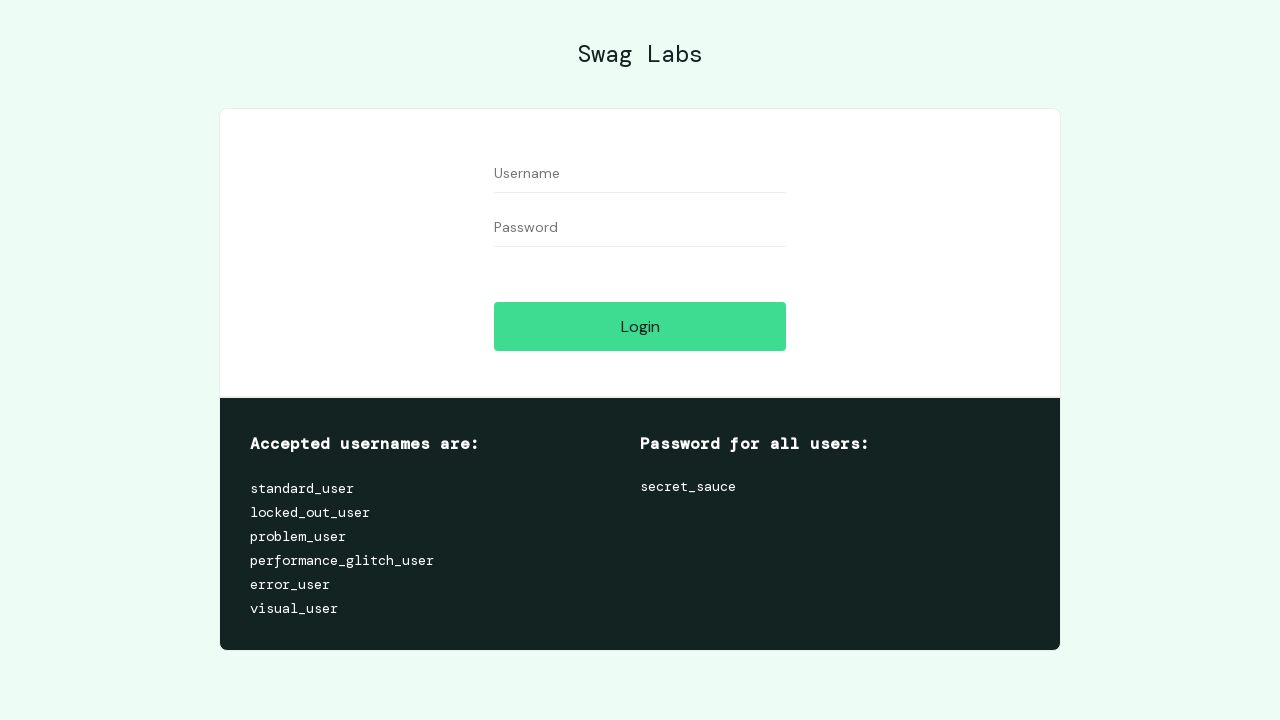

Clicked login button with empty credentials at (640, 326) on #login-button
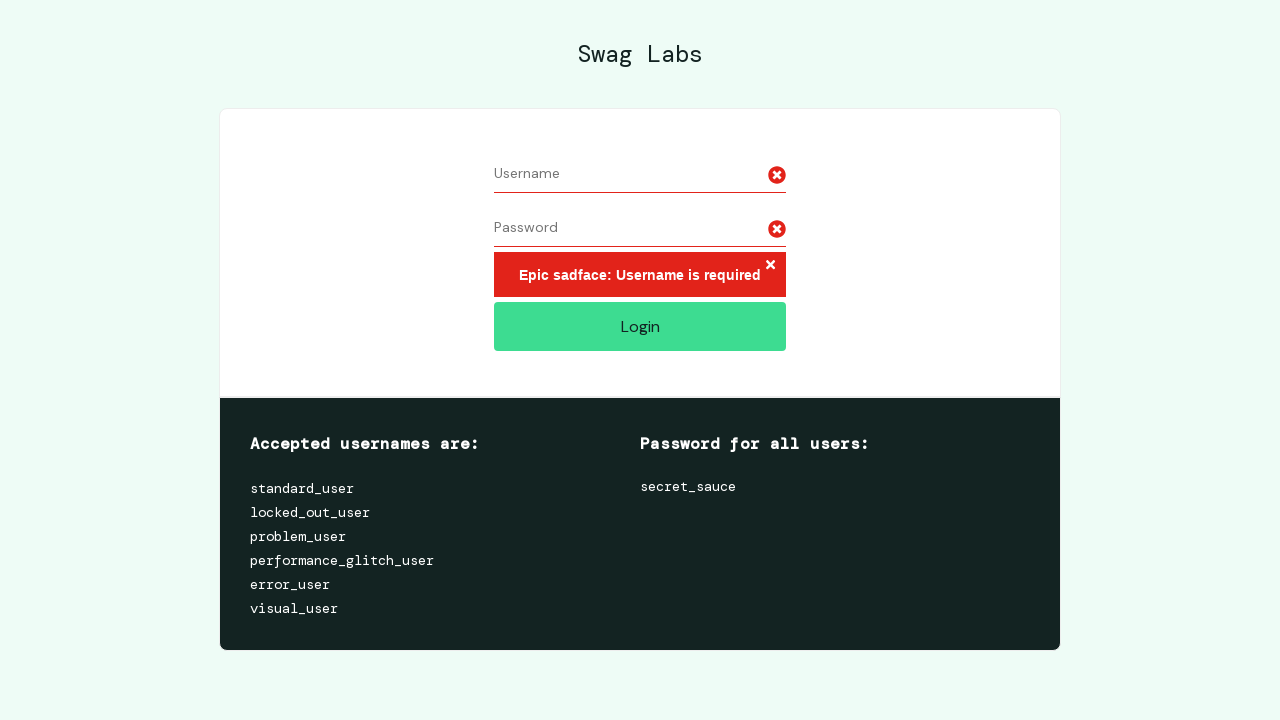

Error message 'Username is required' appeared
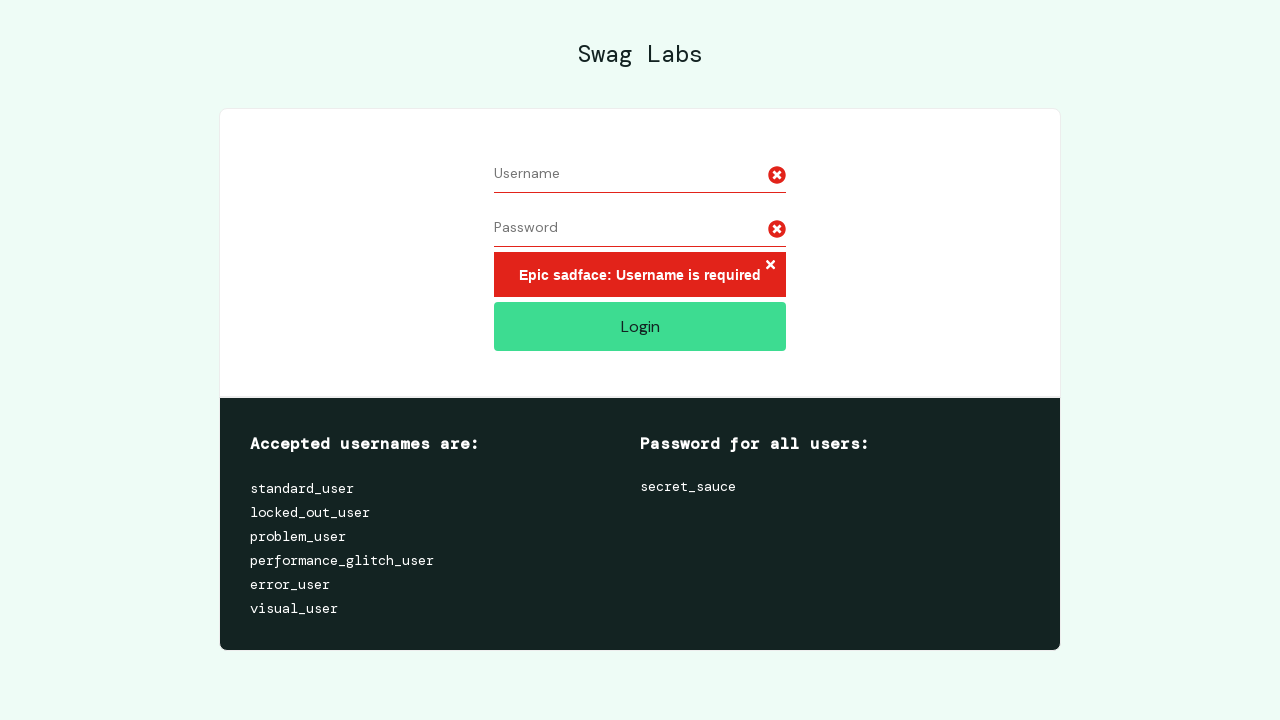

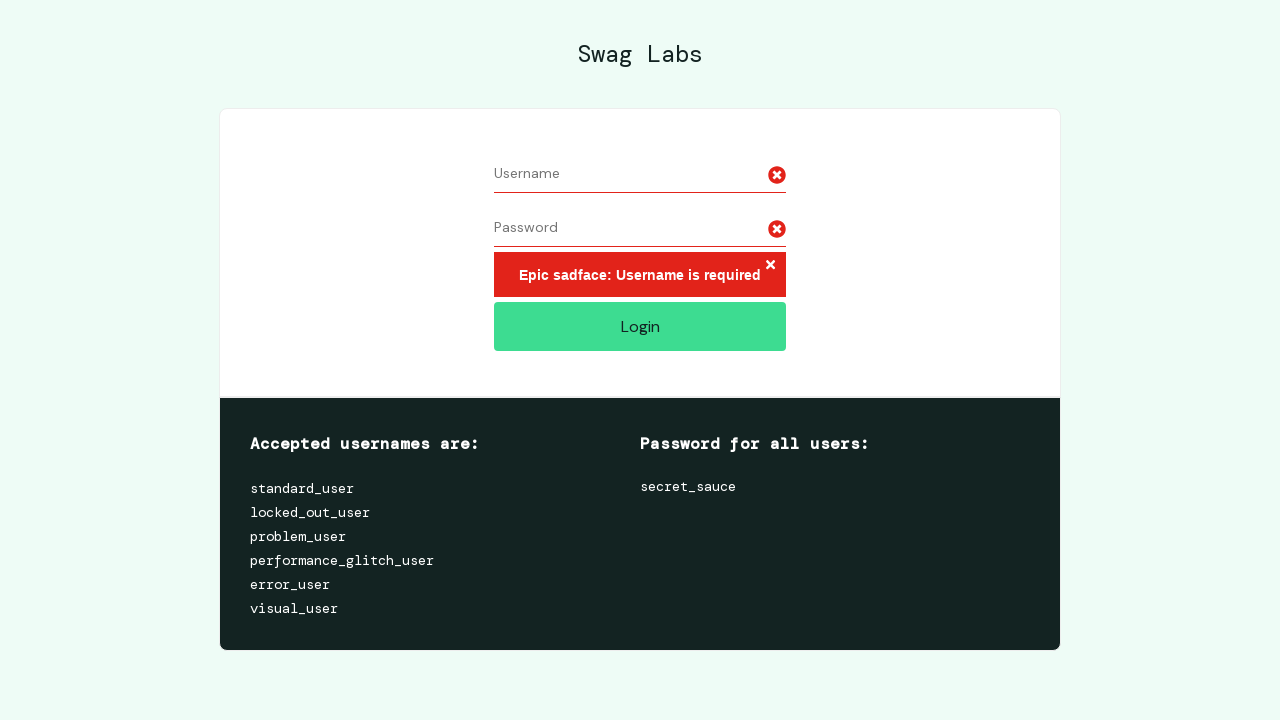